Tests the add/remove elements functionality by clicking the Add Element button, verifying the Delete button appears, clicking Delete, and verifying the page heading is still visible.

Starting URL: https://the-internet.herokuapp.com/add_remove_elements/

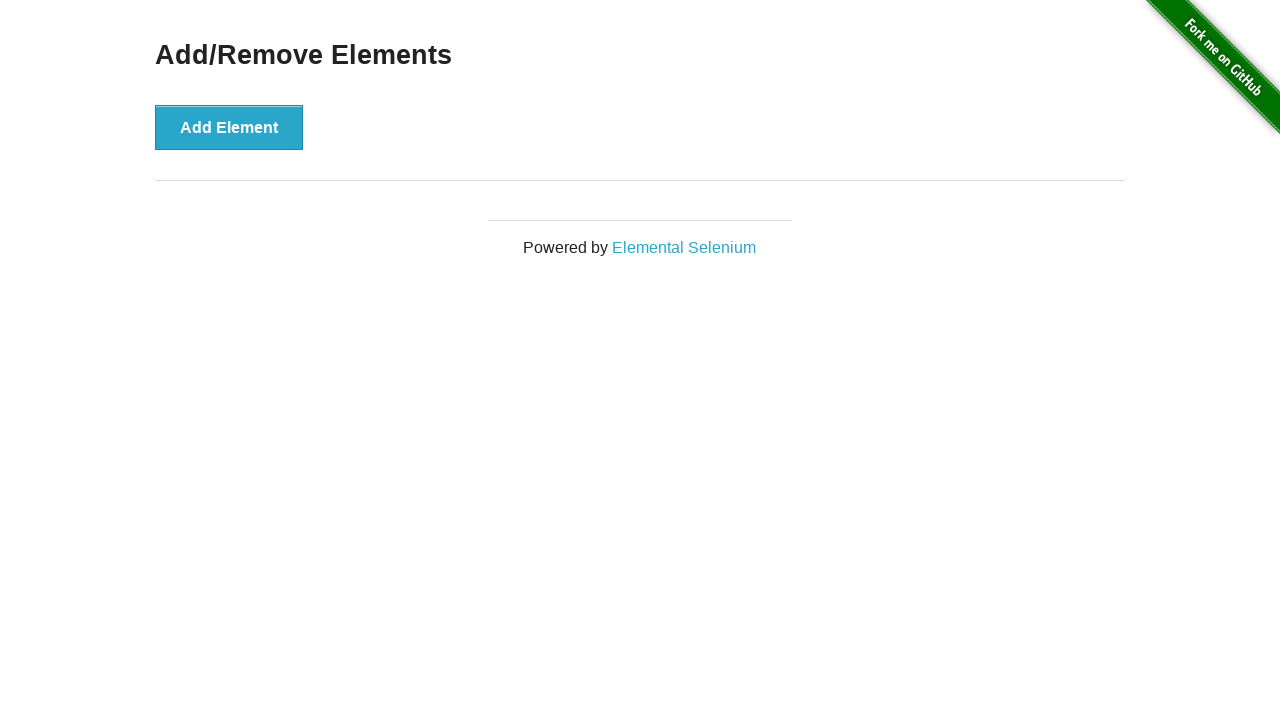

Clicked Add Element button at (229, 127) on button[onclick='addElement()']
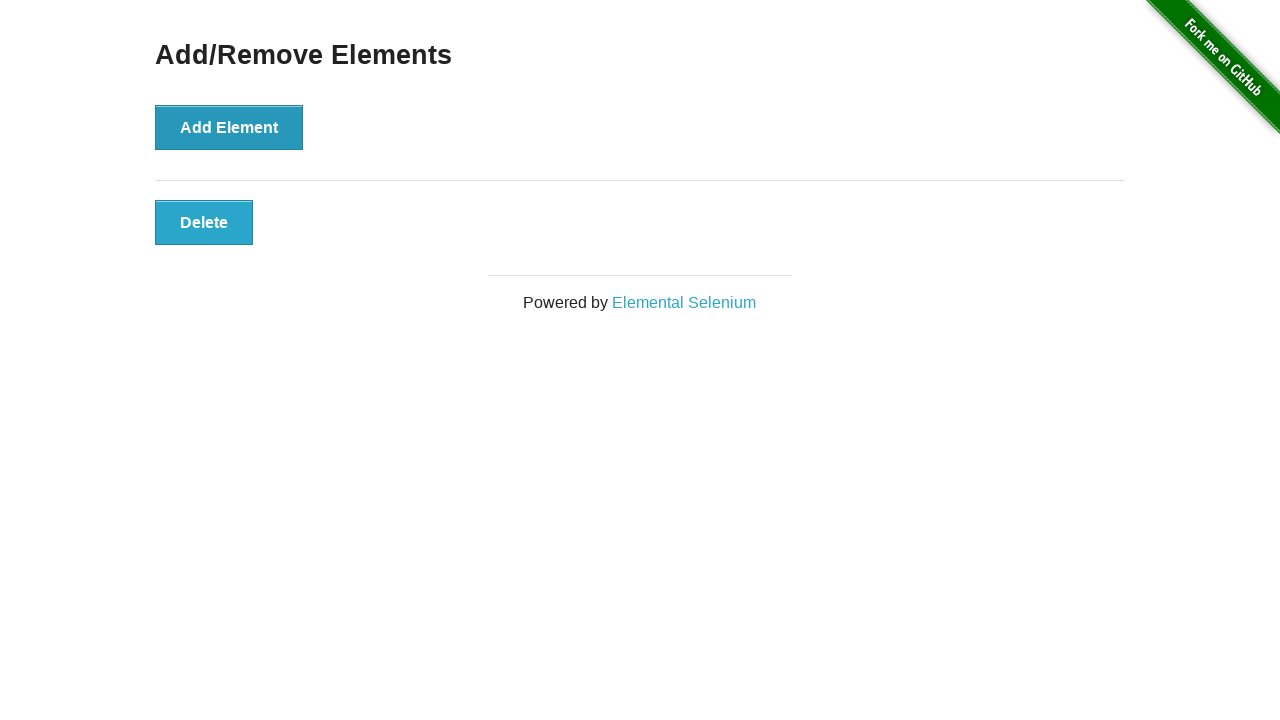

Verified Delete button is visible
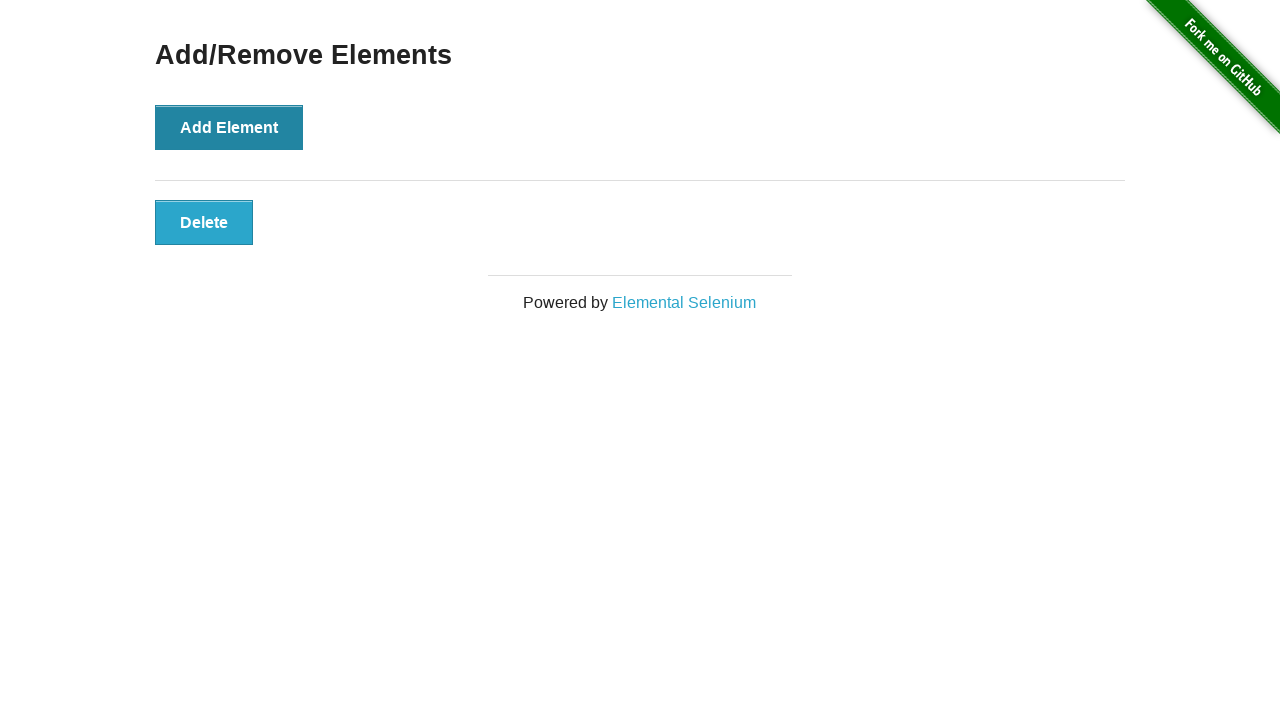

Clicked Delete button at (204, 222) on button.added-manually
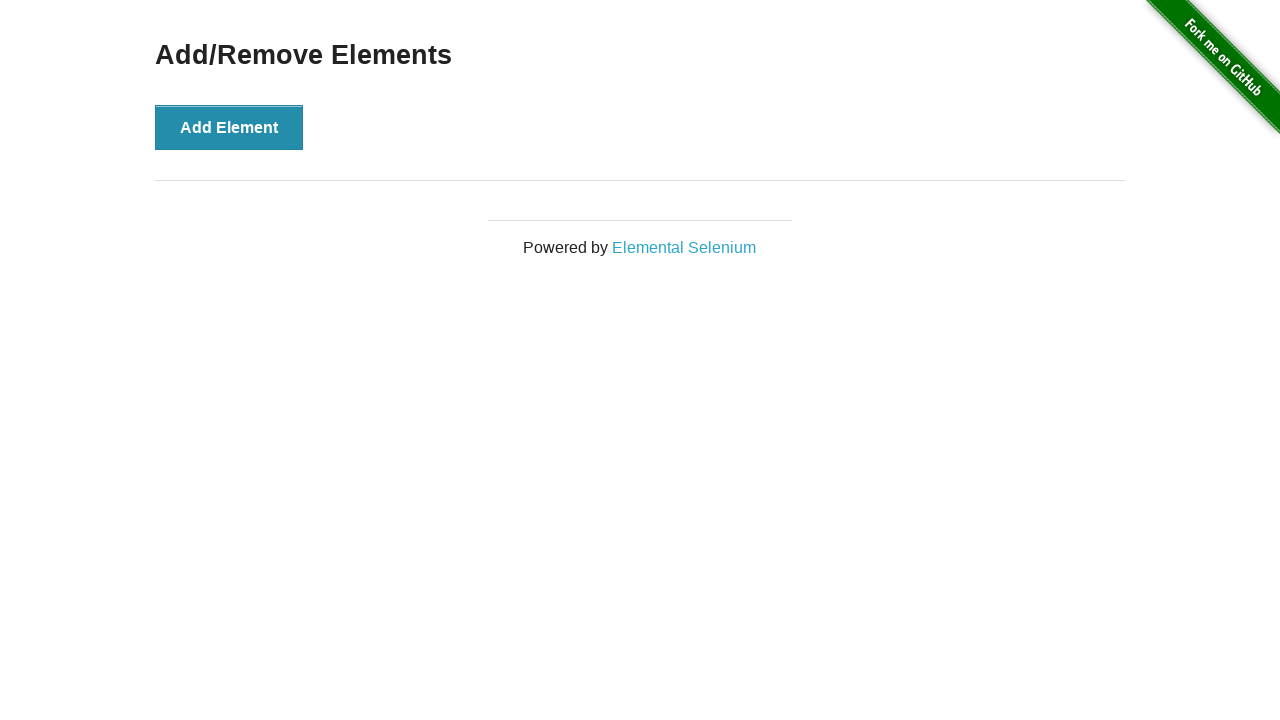

Verified Add/Remove Elements heading is still visible
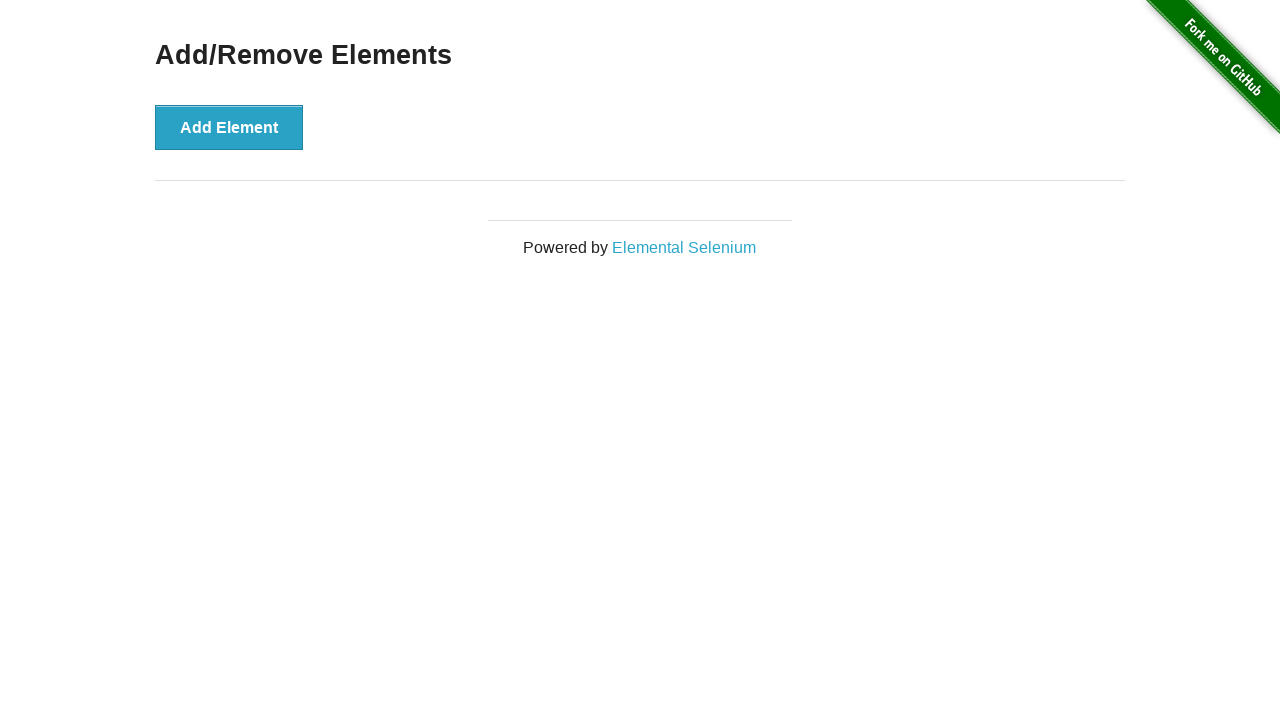

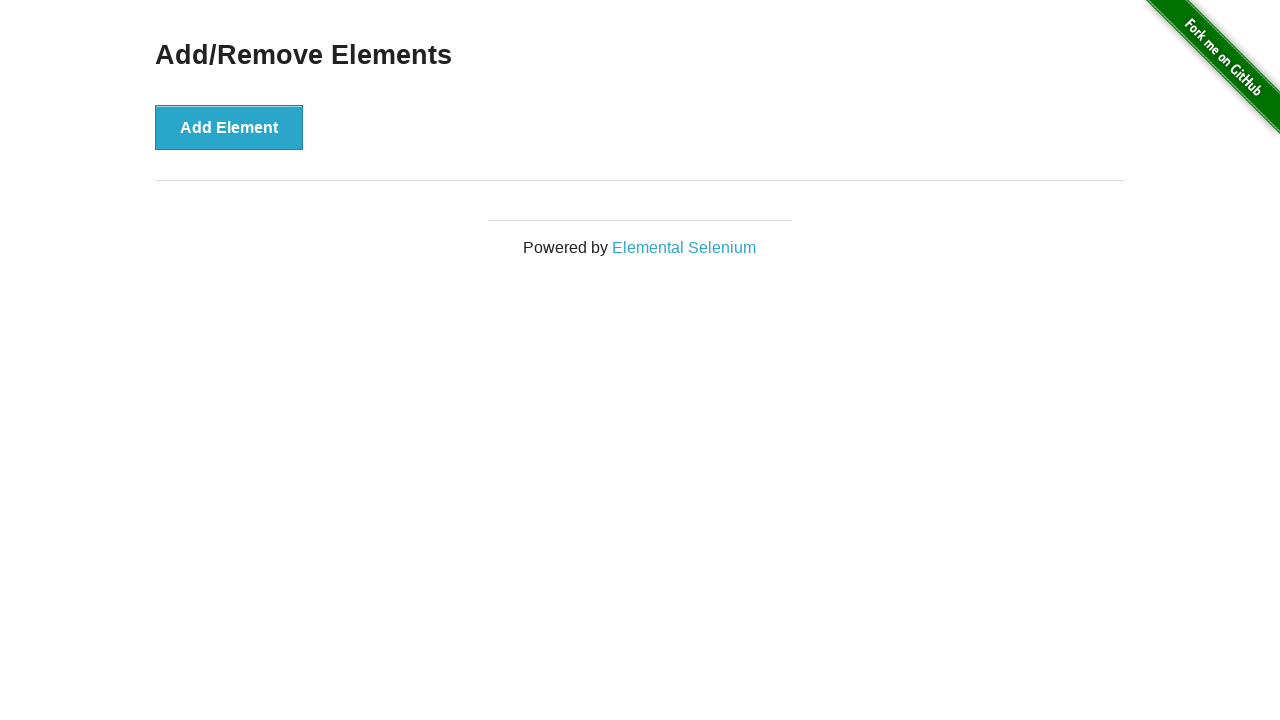